Tests dropdown selection functionality using different selection methods - by index, value, and visible text

Starting URL: https://the-internet.herokuapp.com/dropdown

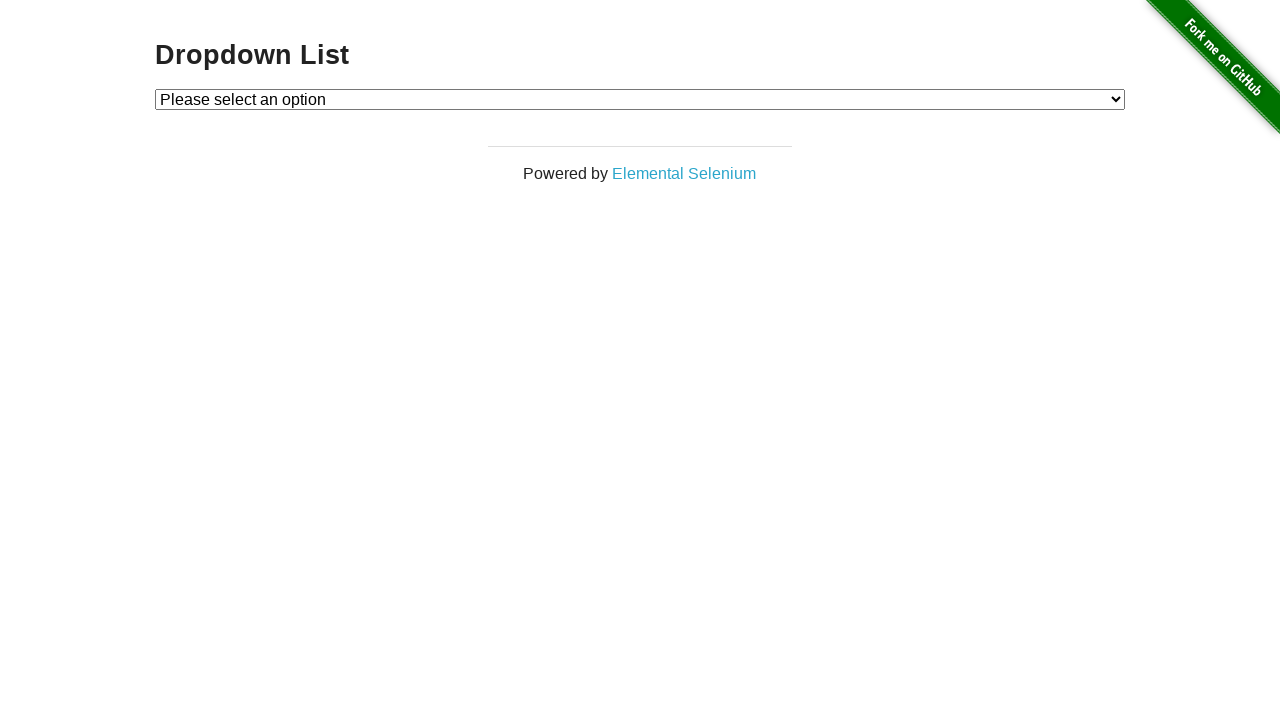

Located dropdown element with id 'dropdown'
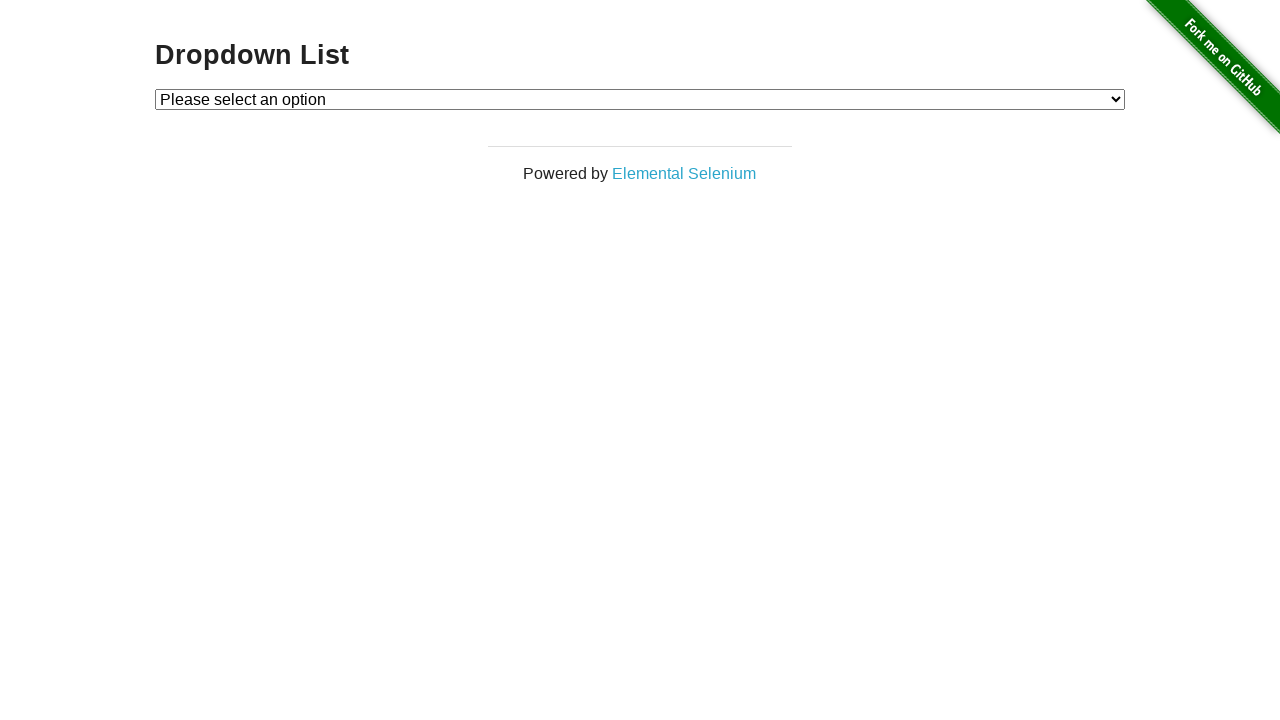

Selected dropdown option by index 1 on #dropdown
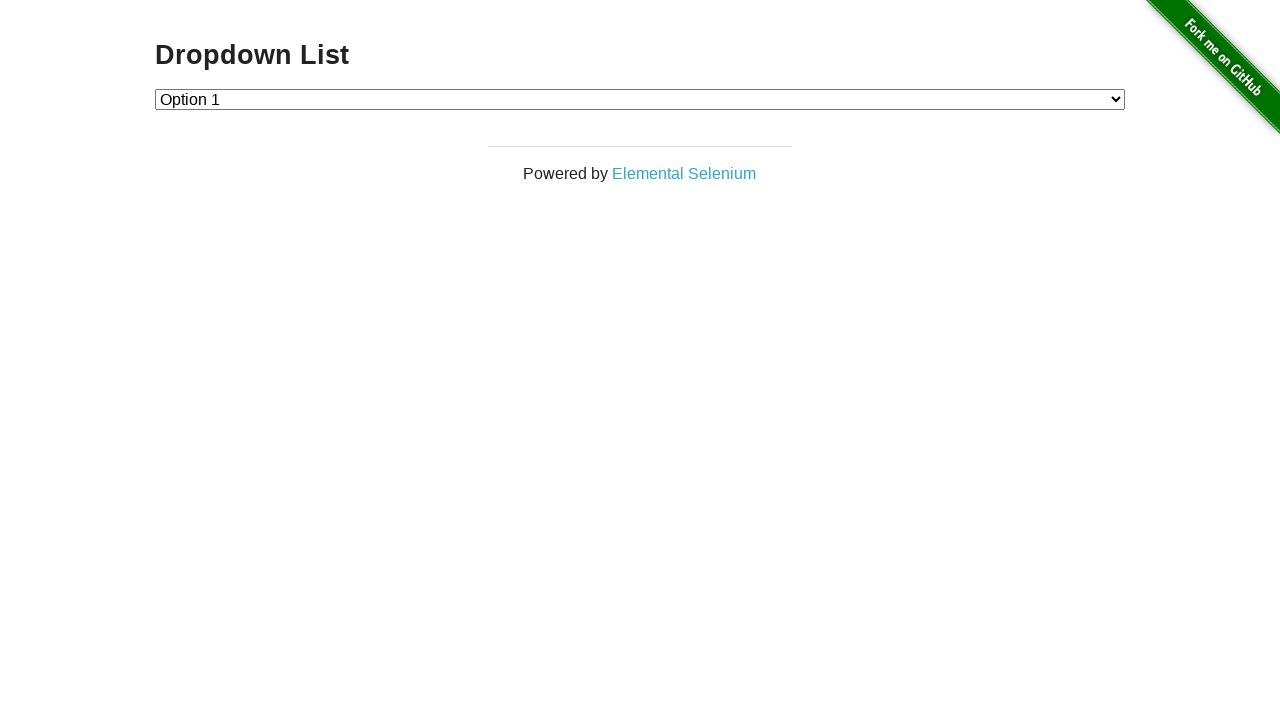

Selected dropdown option by value '2' on #dropdown
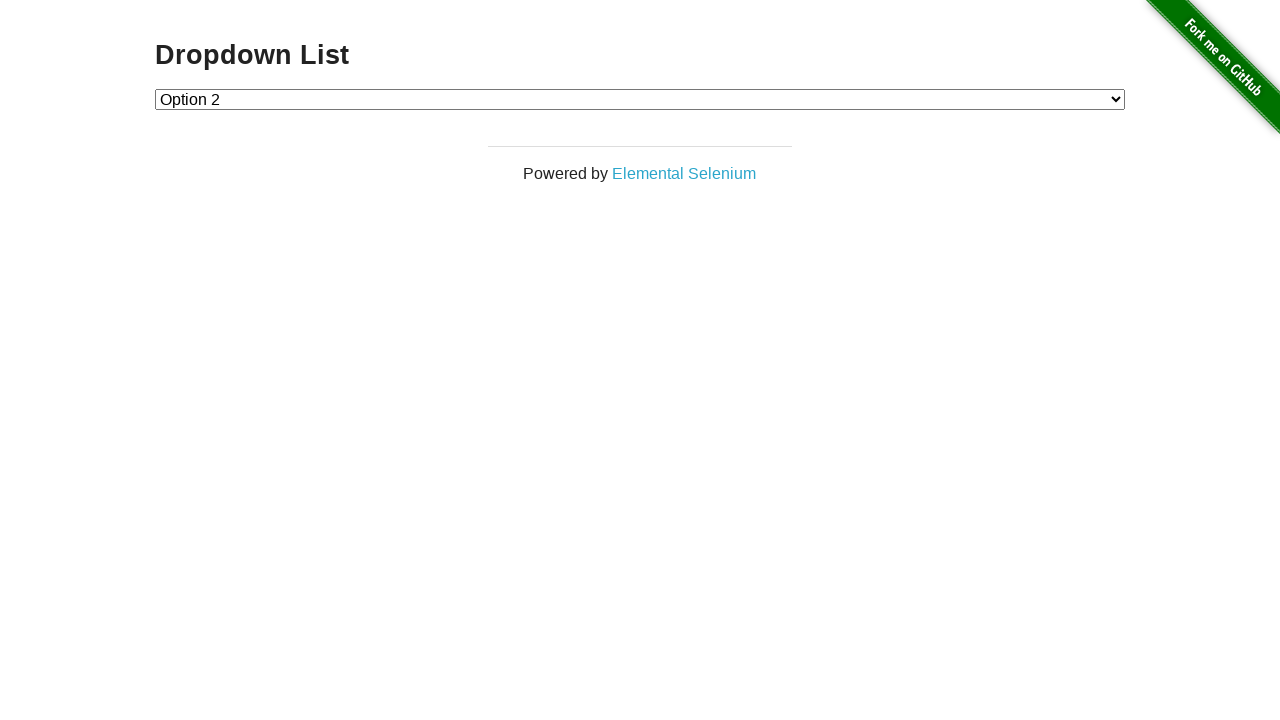

Selected dropdown option by visible text 'Option 1' on #dropdown
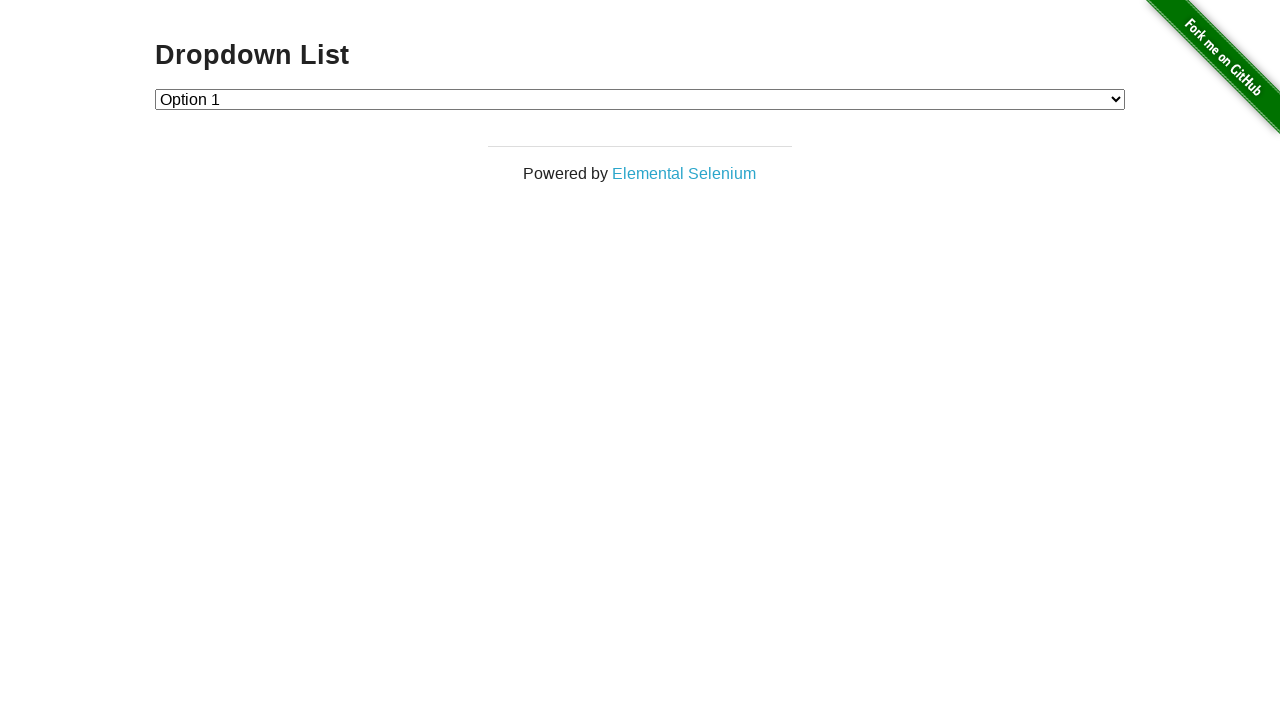

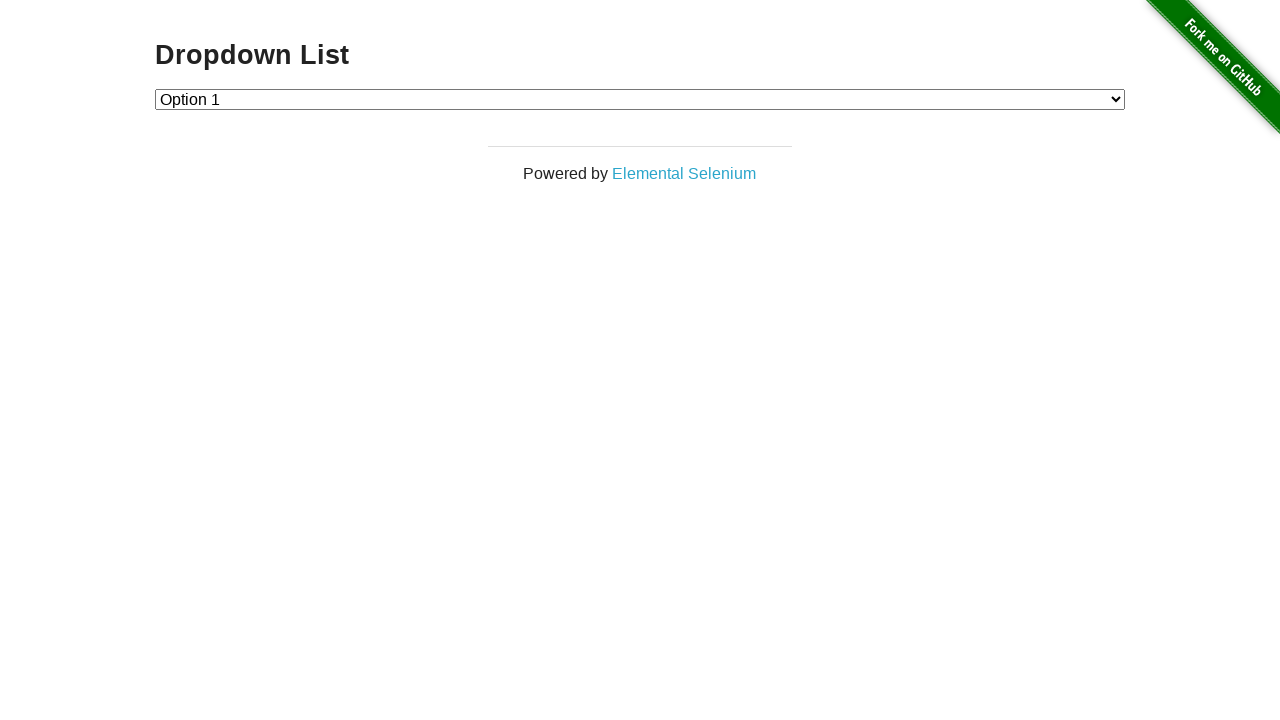